Verifies that a user can navigate to the Fake Landing Page by clicking the hyperlink

Starting URL: https://ultimateqa.com/automation/

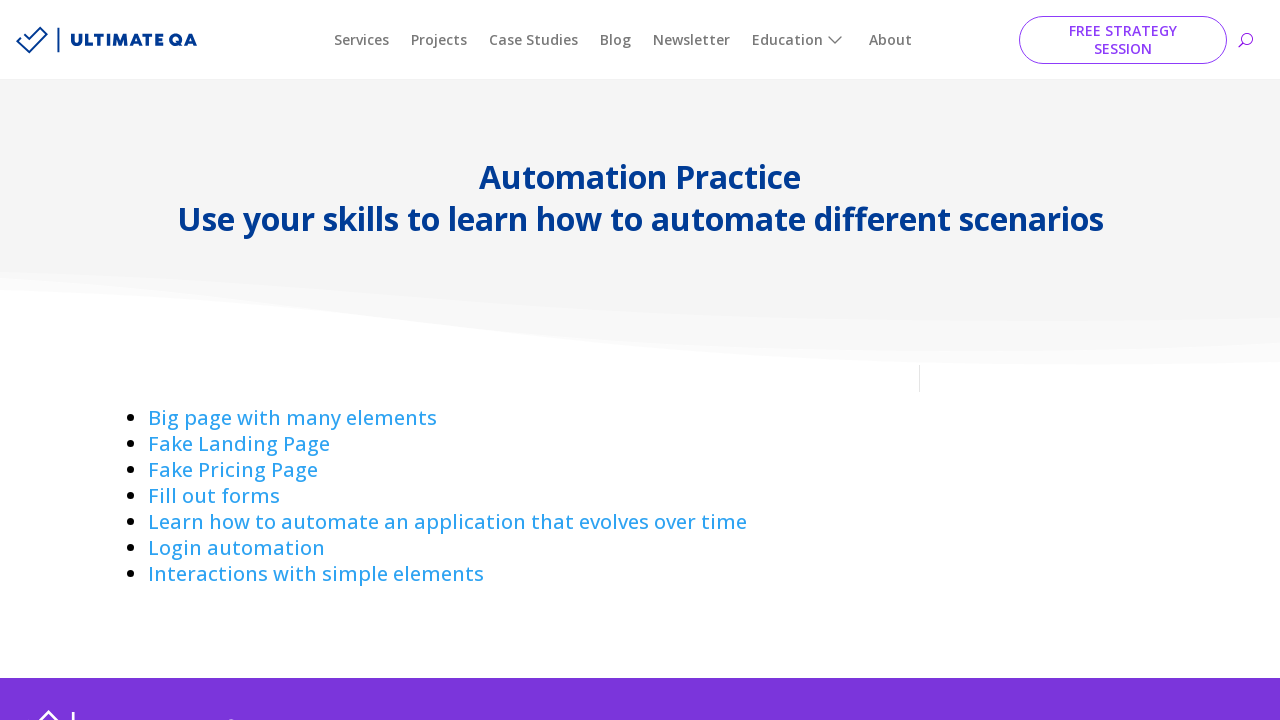

Clicked on 'Fake Landing' hyperlink at (239, 444) on a:has-text('Fake Landing ')
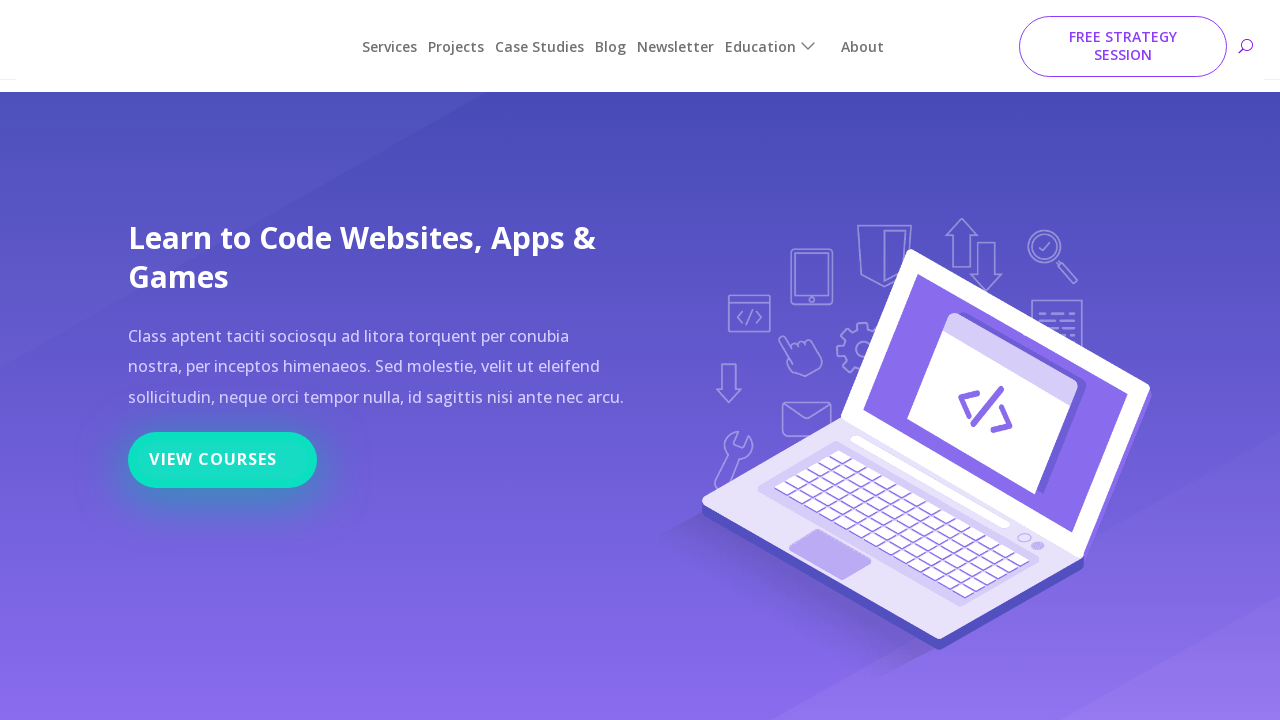

Navigated to Fake Landing Page at https://ultimateqa.com/fake-landing-page
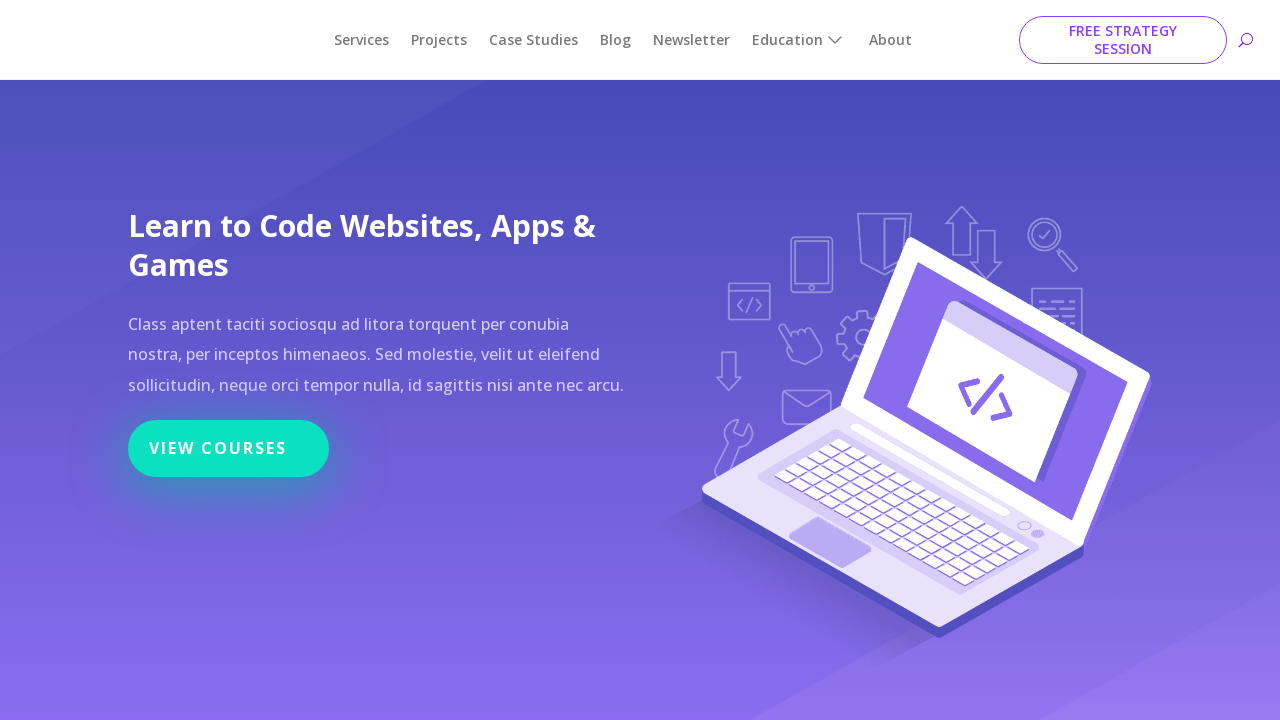

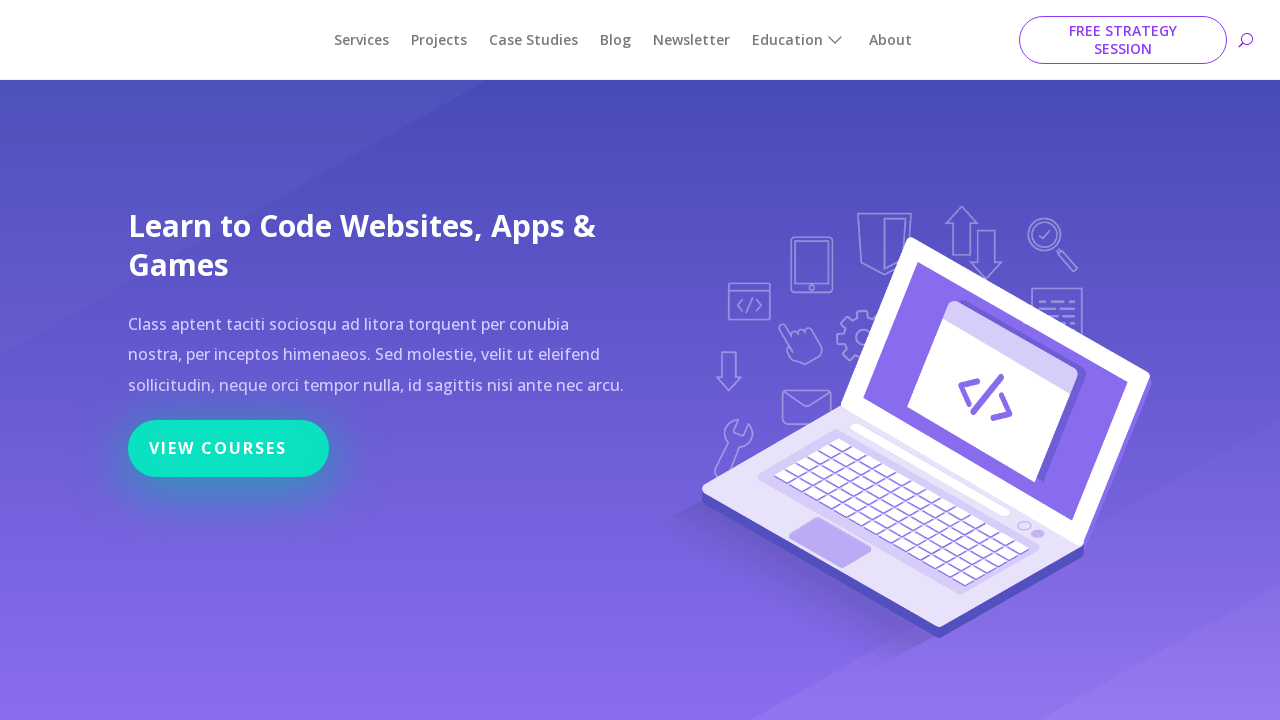